Tests JavaScript prompt dialog functionality by clicking a button to trigger a prompt, entering text into it, and accepting the dialog

Starting URL: https://the-internet.herokuapp.com/javascript_alerts

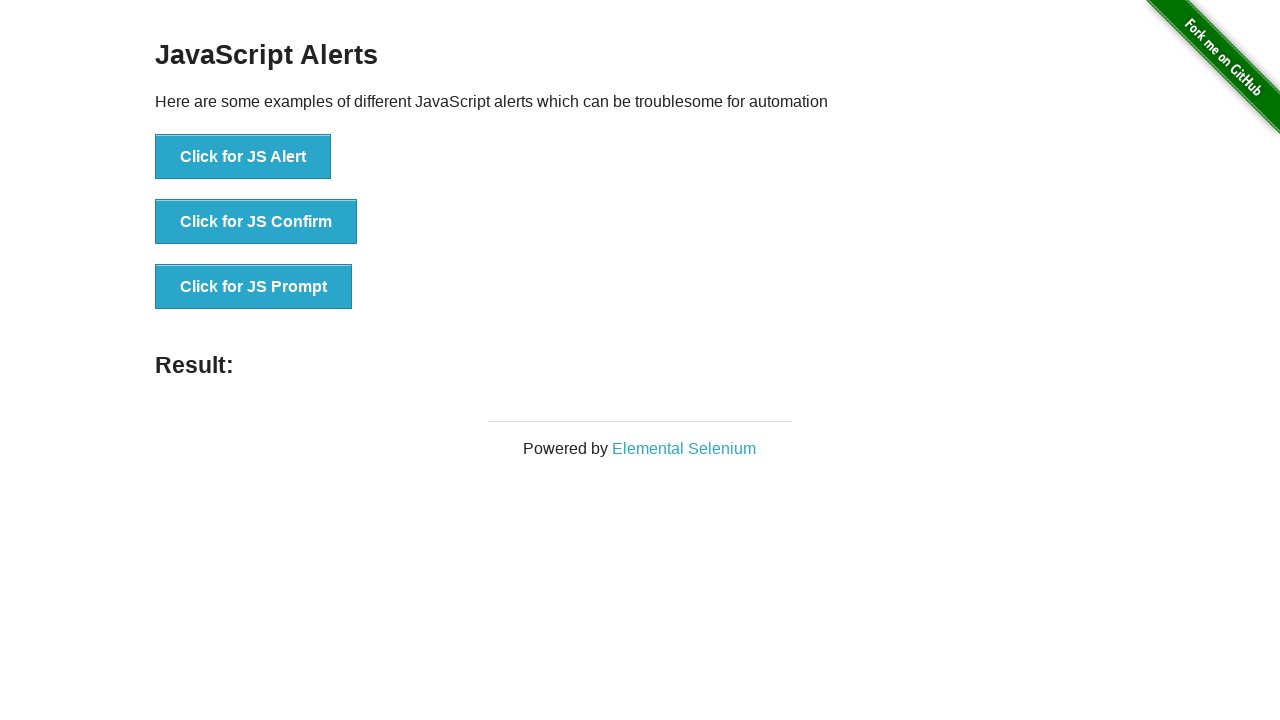

Clicked the button to trigger JS Prompt dialog at (254, 287) on xpath=//button[text()='Click for JS Prompt']
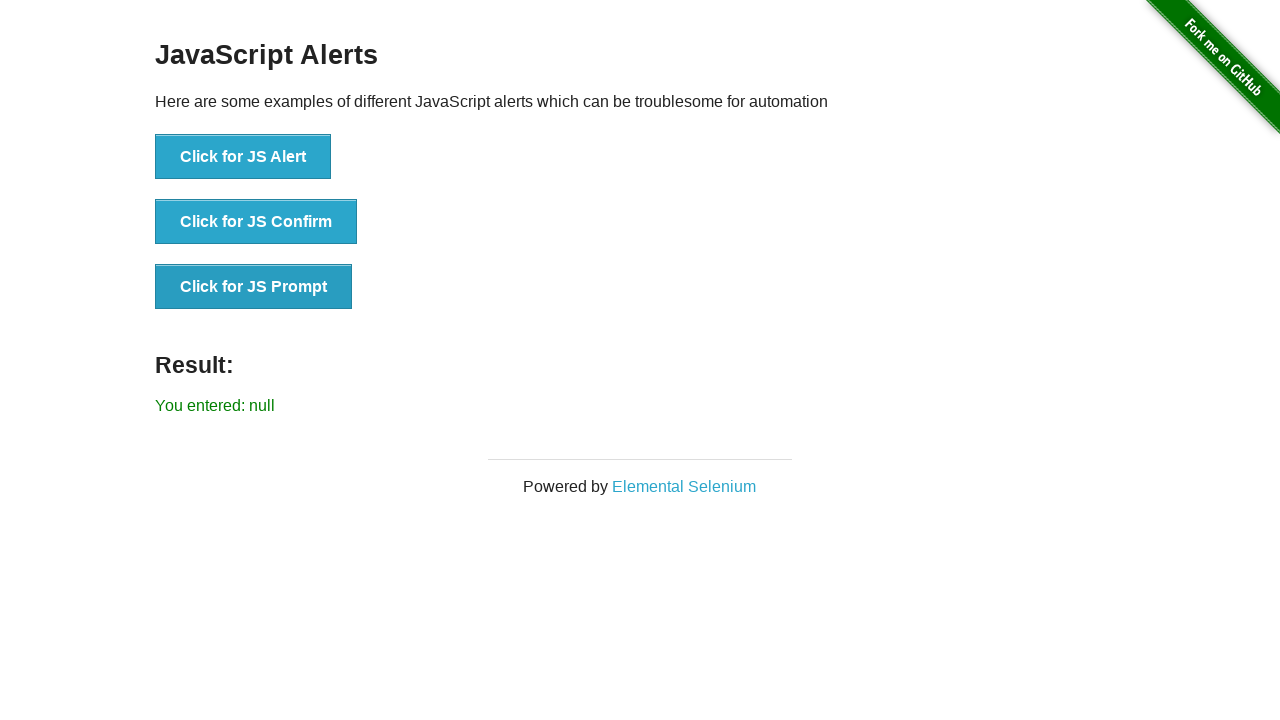

Set up dialog handler to accept prompt with text 'Samsung Galaxy S24 Ultra'
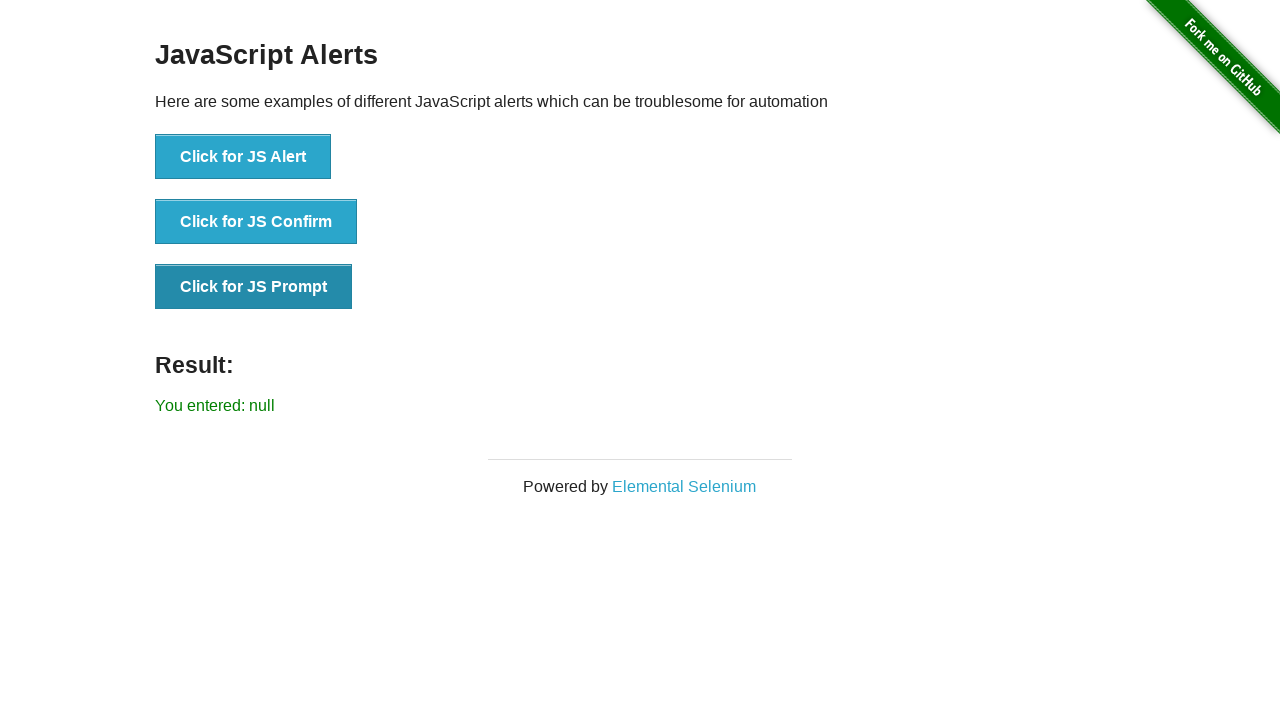

Clicked the button again to trigger the prompt dialog at (254, 287) on xpath=//button[text()='Click for JS Prompt']
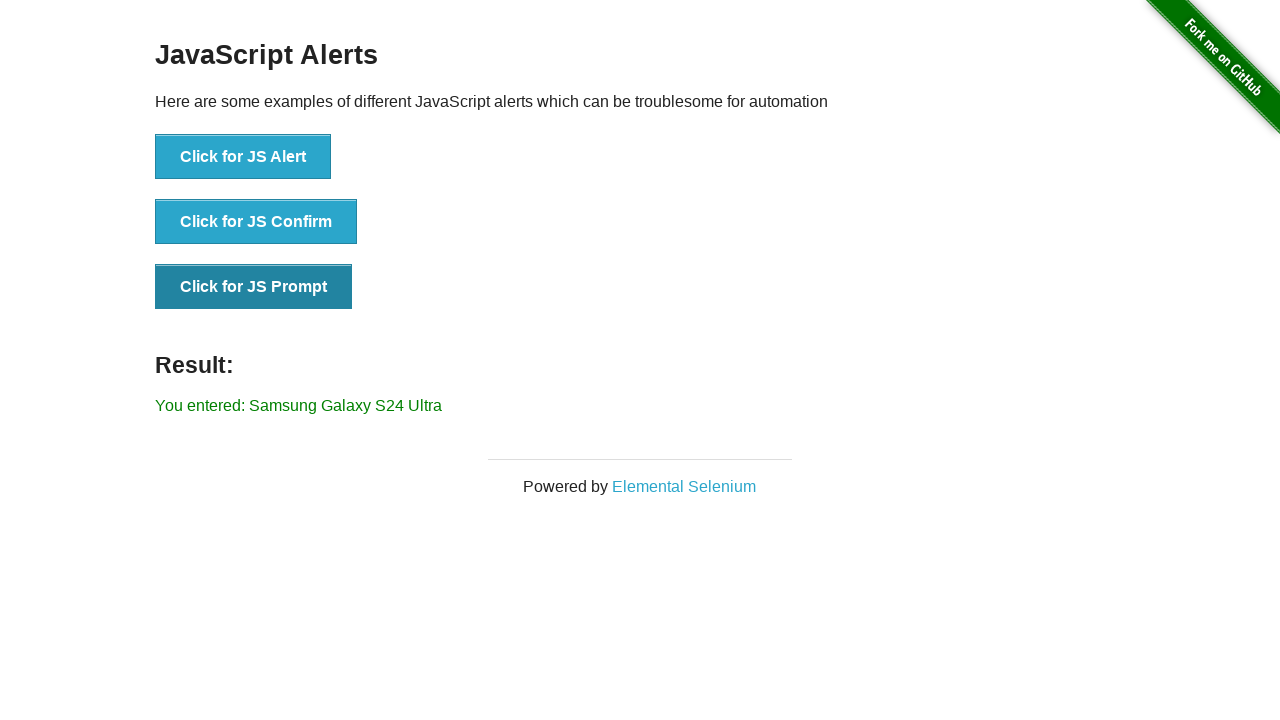

Waited for result element to appear after accepting prompt
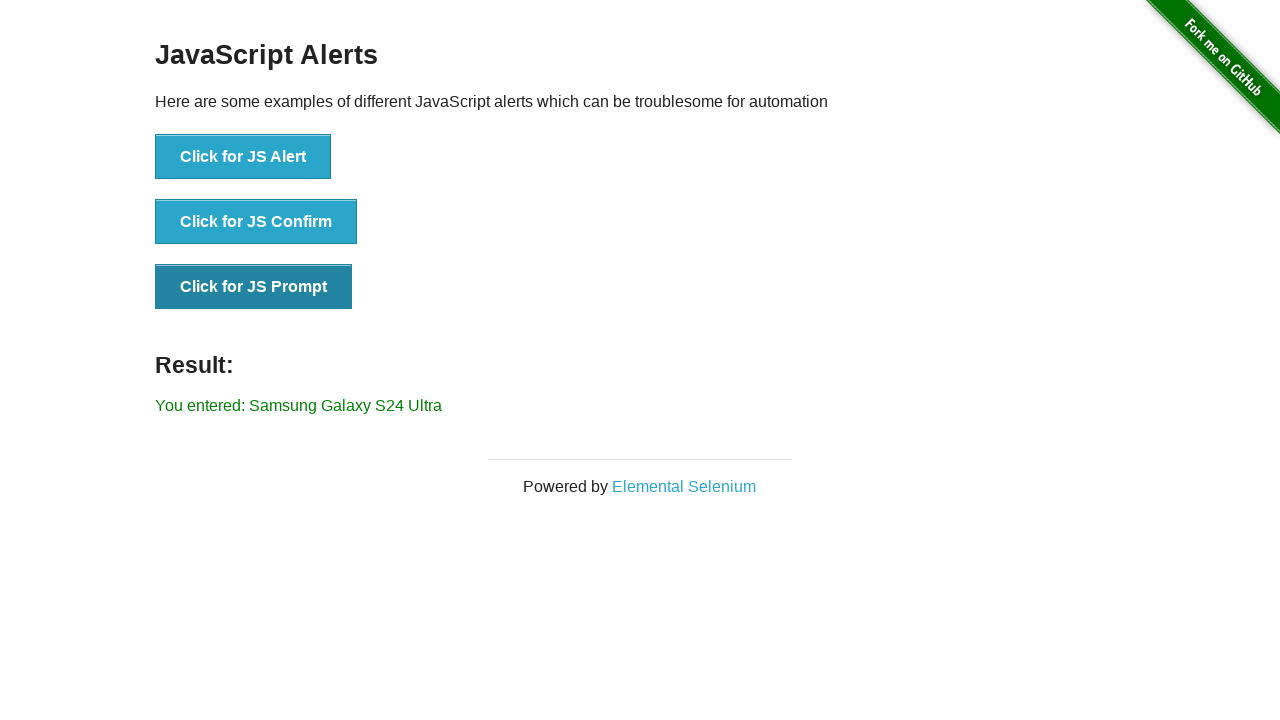

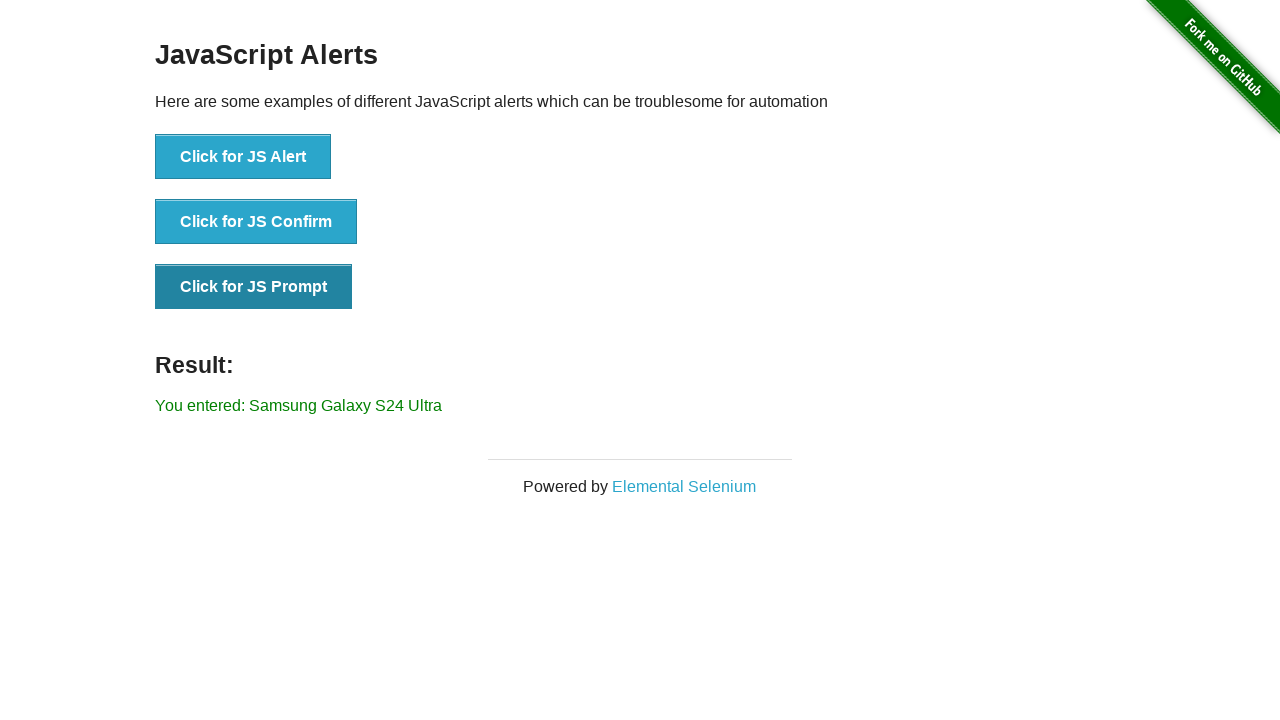